Tests that clicking the login button with empty username and password fields displays the error message "Epic sadface: Username is required"

Starting URL: https://www.saucedemo.com/

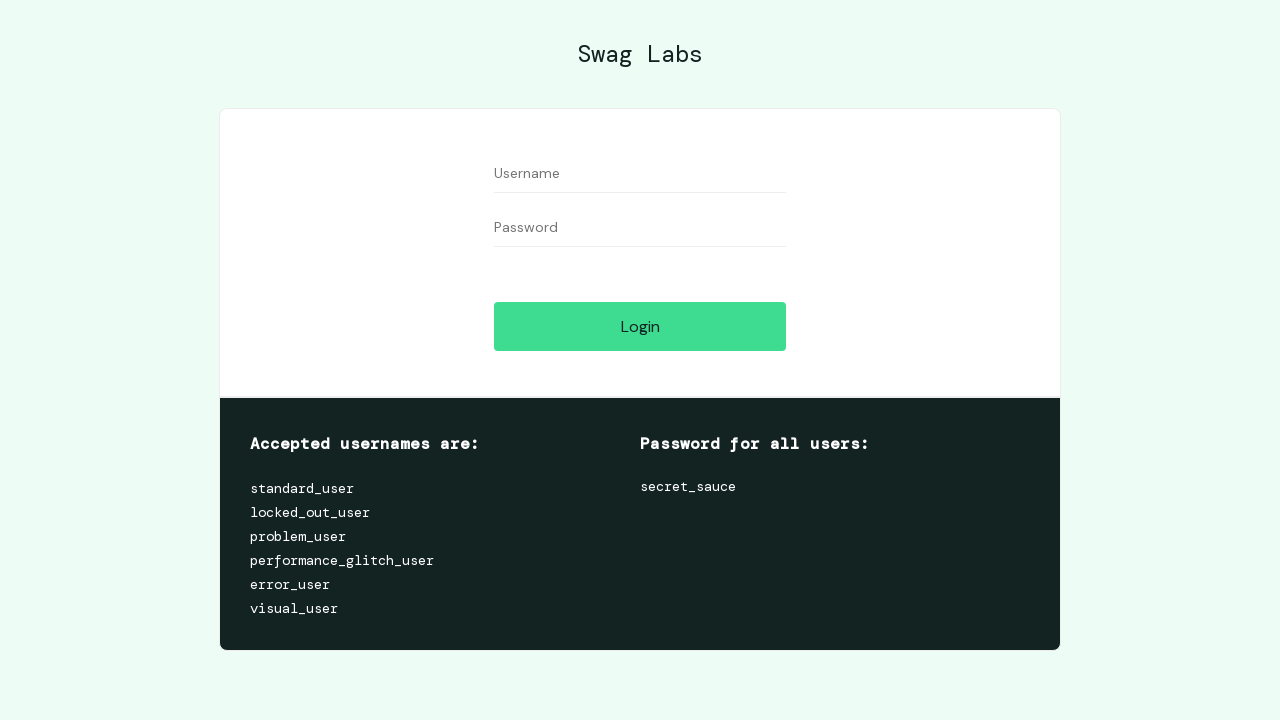

Clicked login button without filling username and password fields at (640, 326) on #login-button
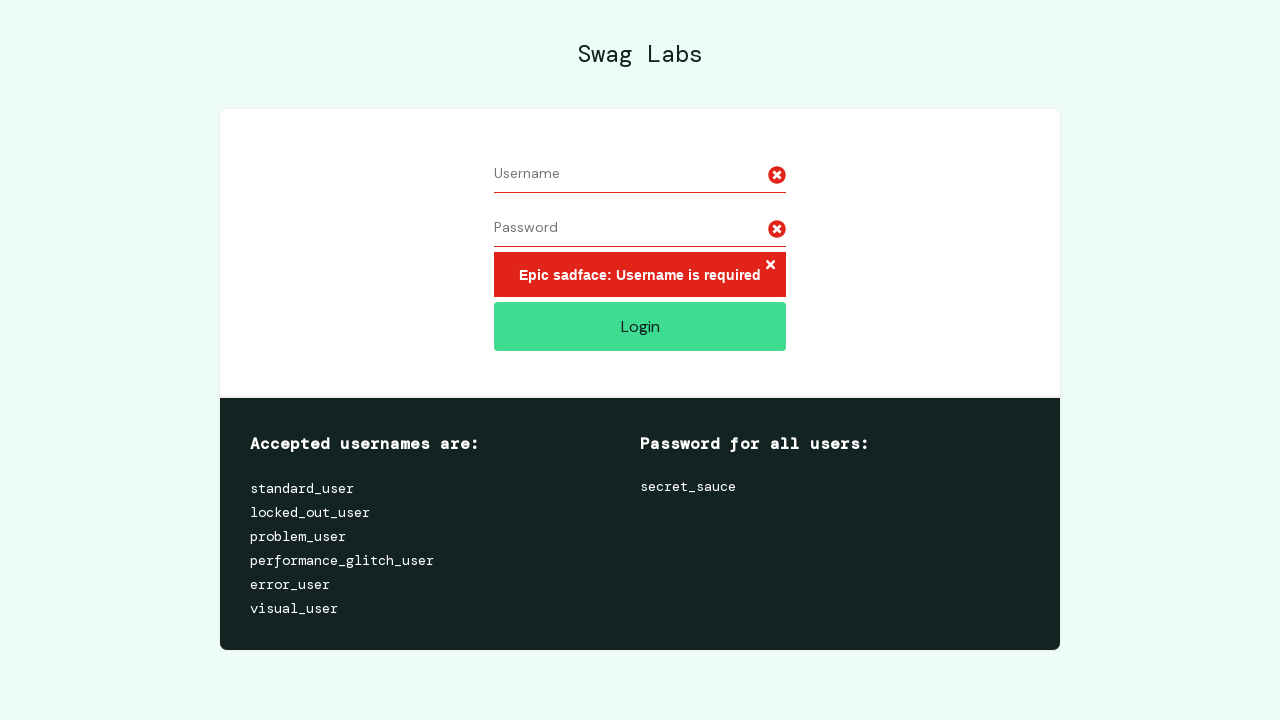

Error message container loaded
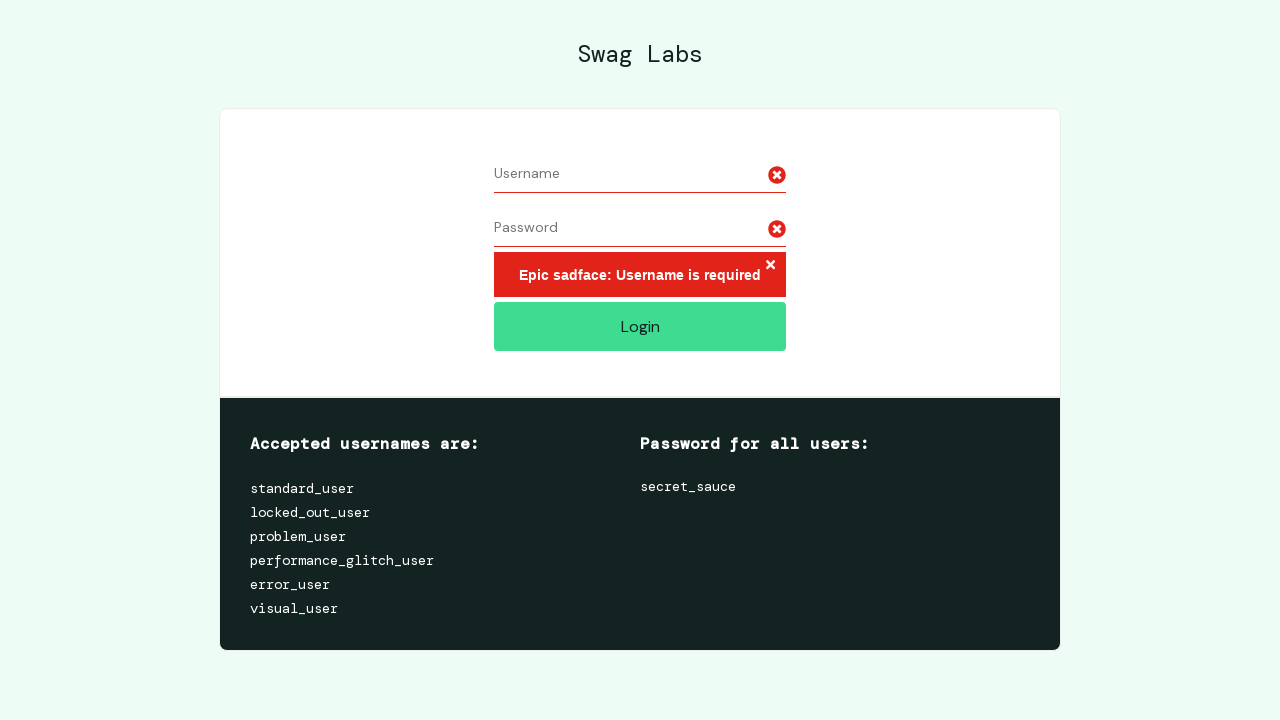

Retrieved error message text content
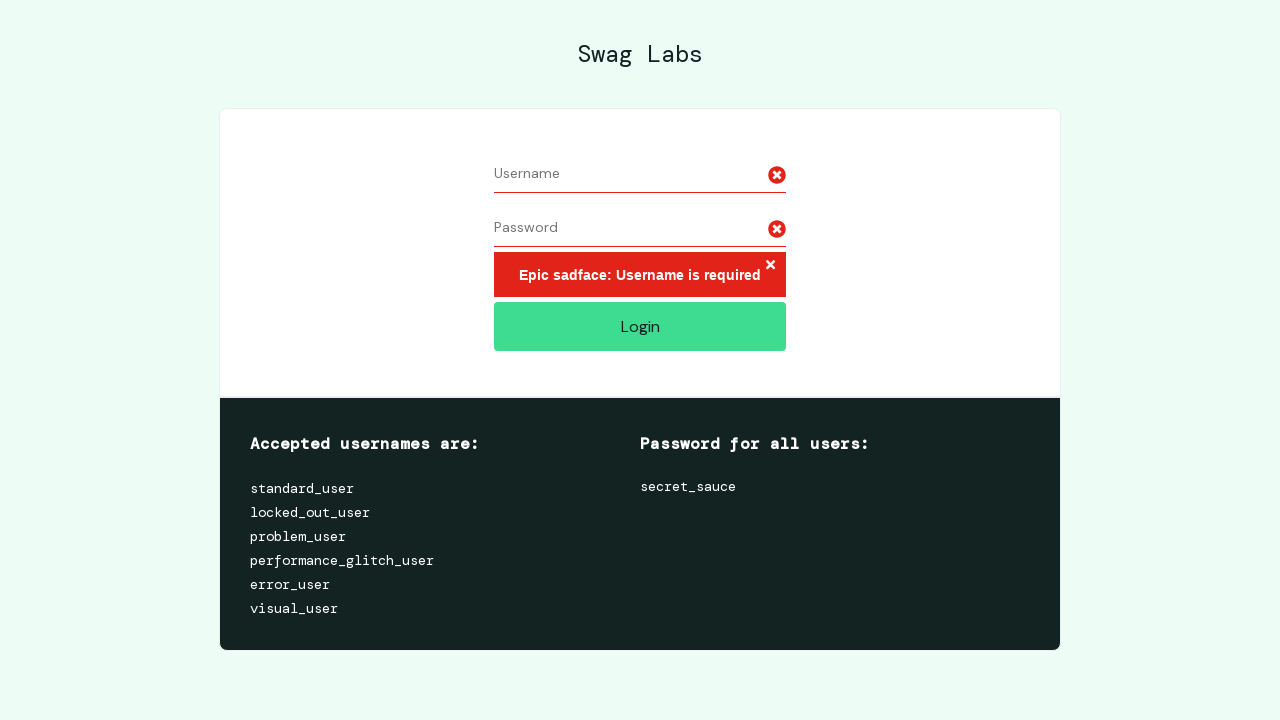

Verified error message contains 'Epic sadface: Username is required'
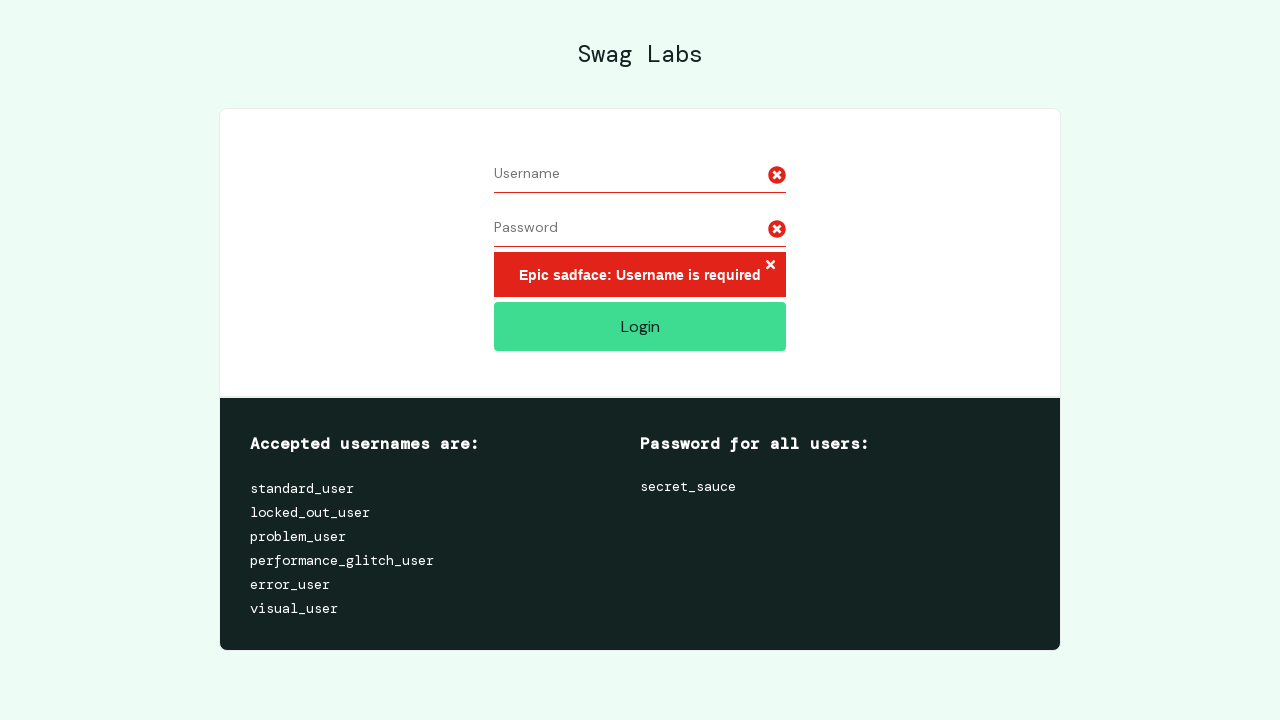

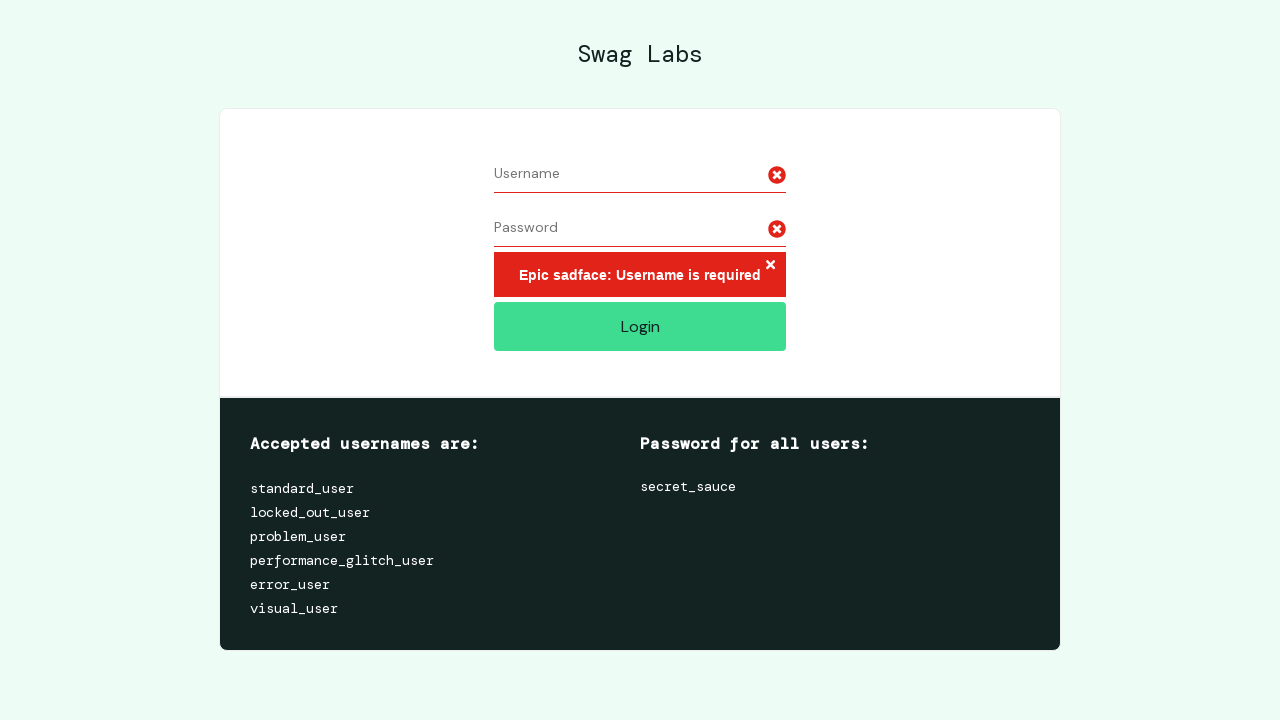